Tests the Disappearing Elements page by checking if 5 navigation elements are displayed, refreshing if needed.

Starting URL: https://the-internet.herokuapp.com/

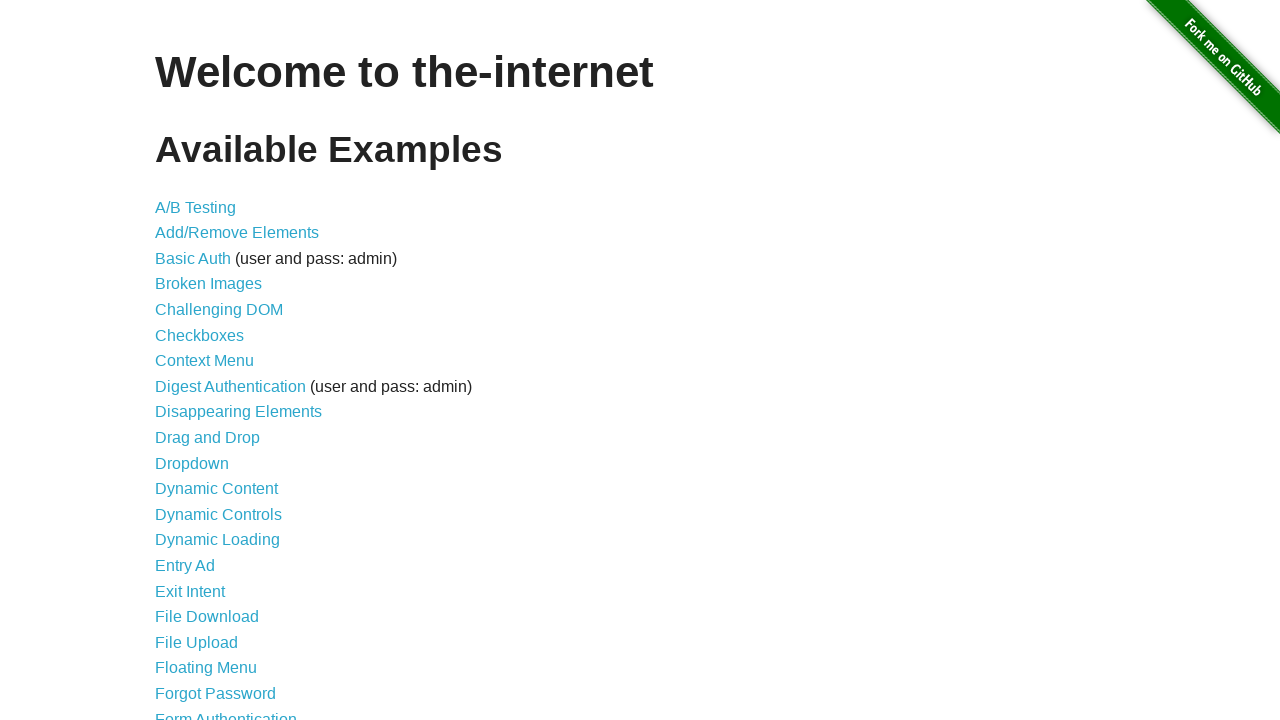

Clicked on Disappearing Elements link at (238, 412) on a[href='/disappearing_elements']
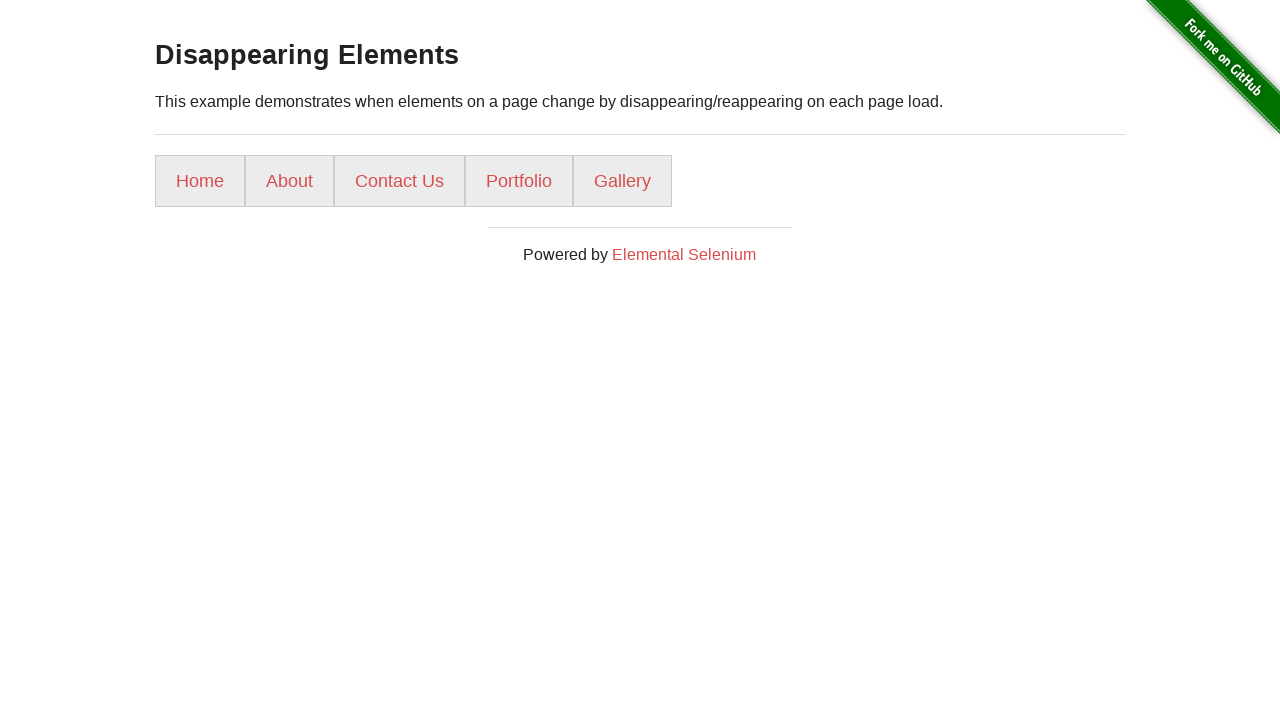

Waited for navigation elements to load
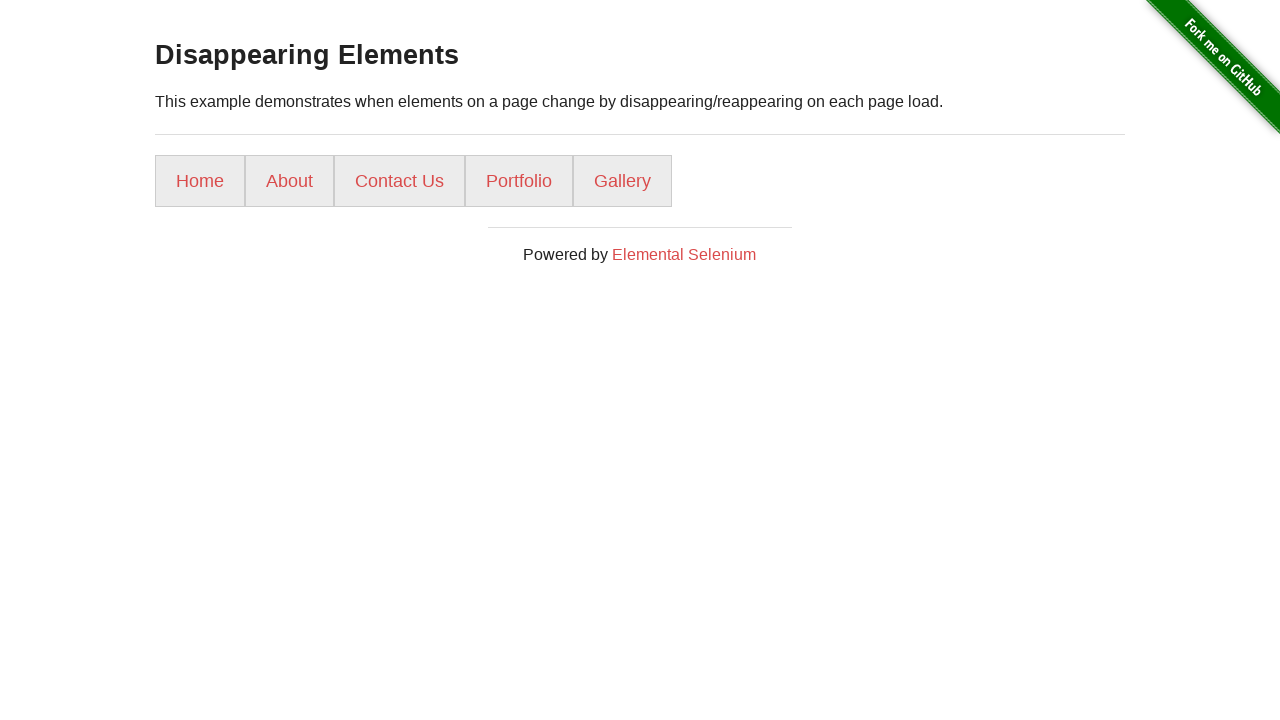

Counted navigation elements: 5 found (attempt 1/10)
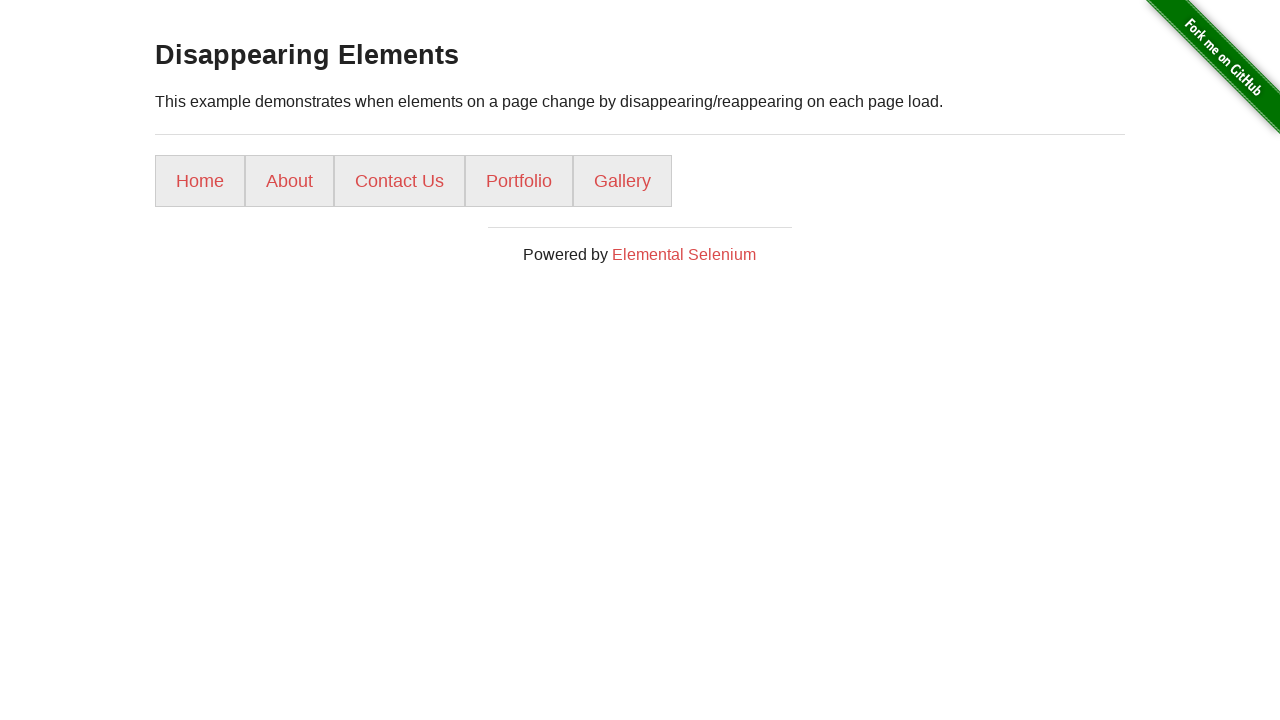

Assertion passed: 5 navigation elements are displayed
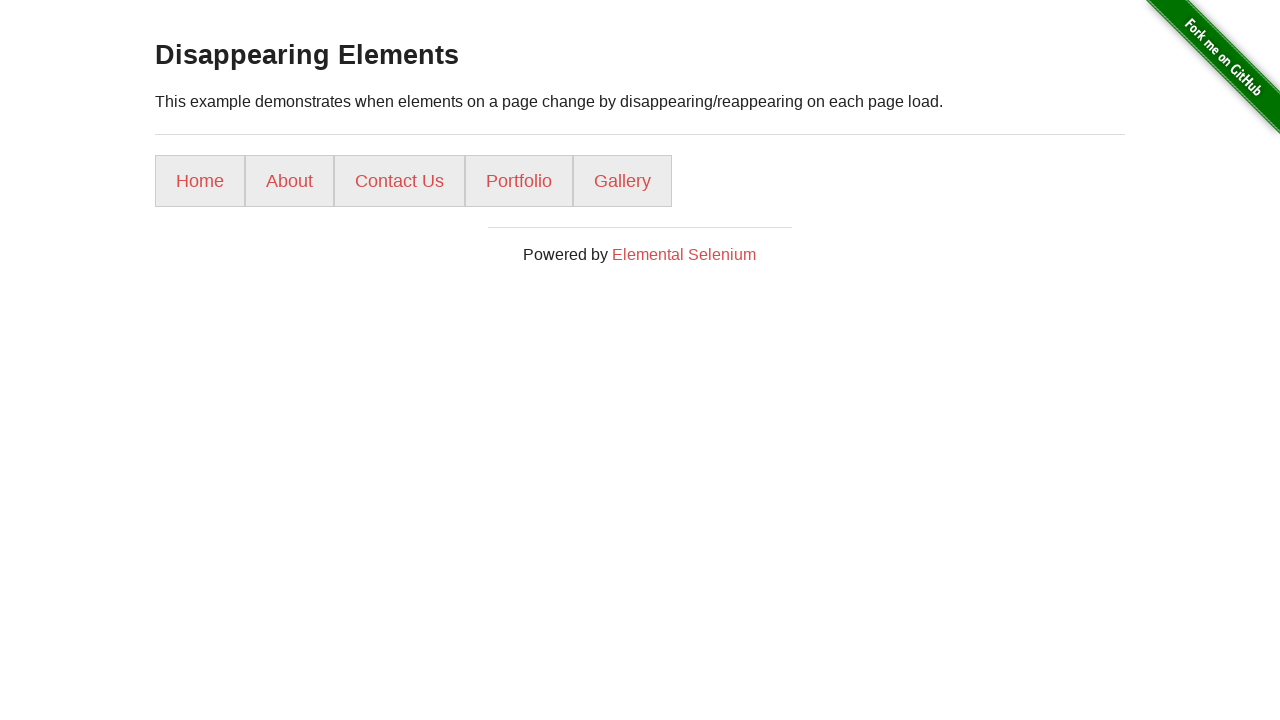

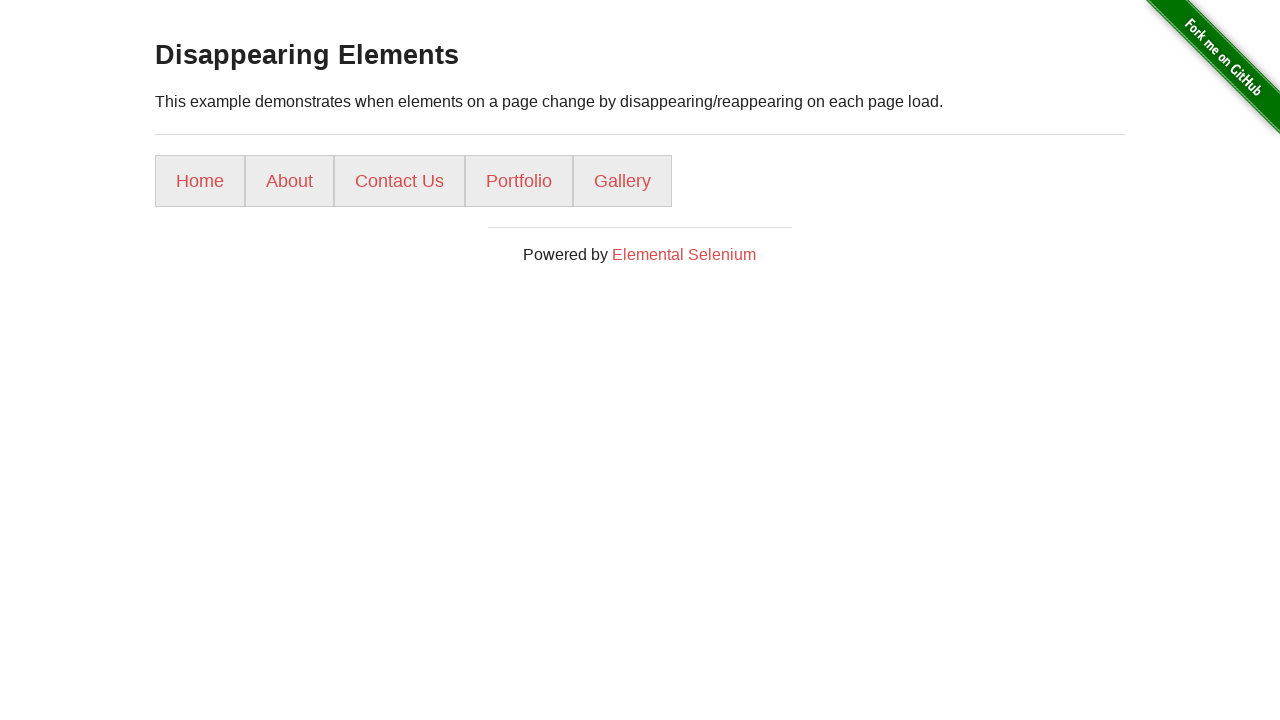